Tests the Drag and Drop Sliders functionality by dragging a slider to change its value

Starting URL: https://www.lambdatest.com/selenium-playground/

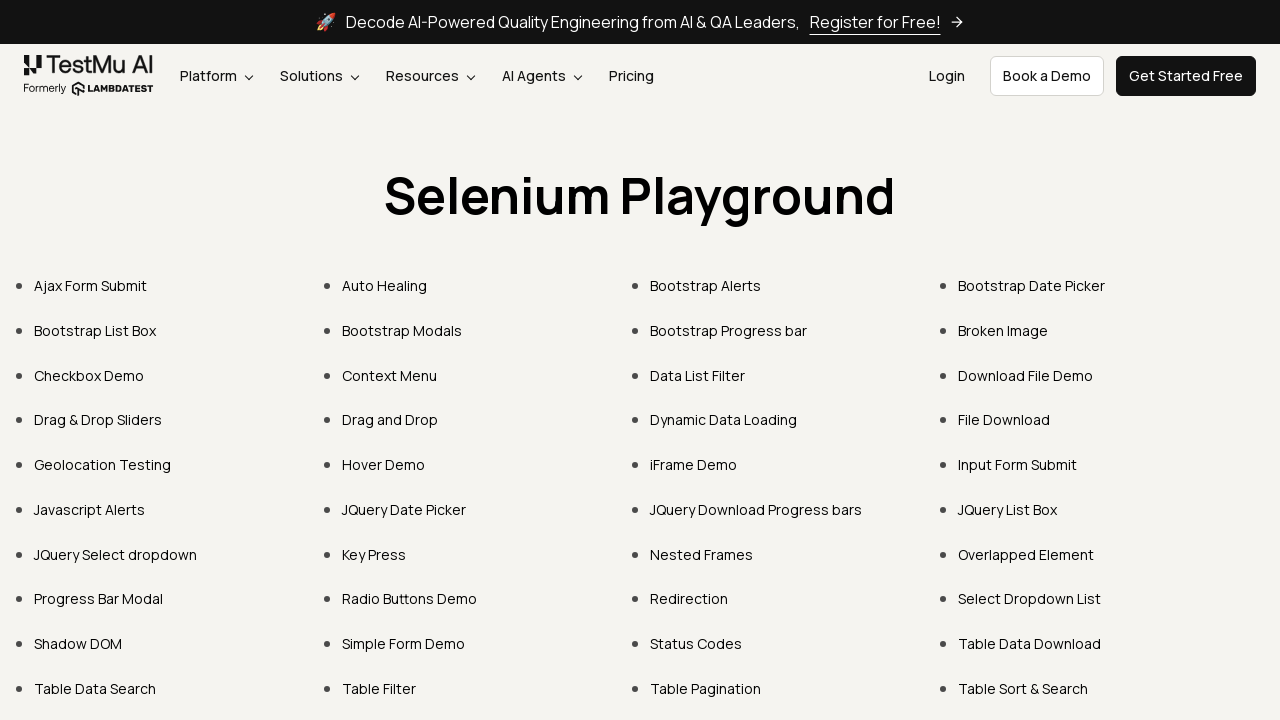

Clicked on Drag & Drop Sliders link at (98, 420) on text=Drag & Drop Sliders
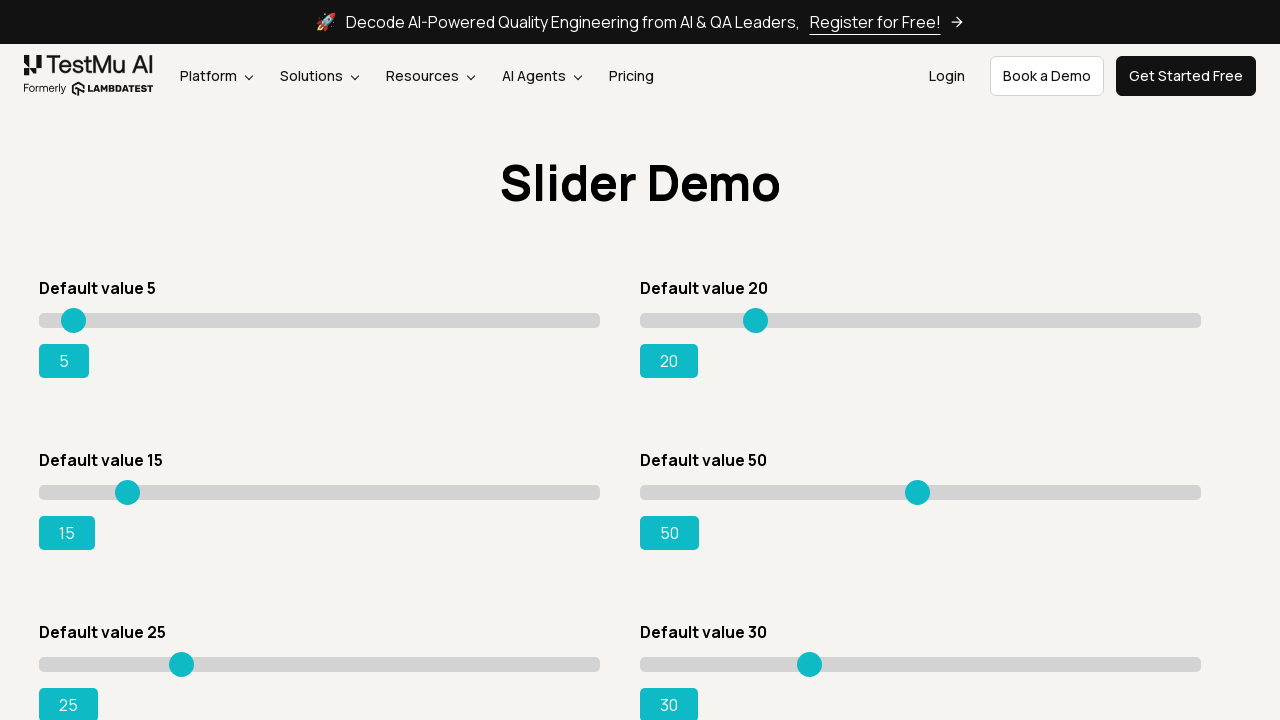

Located slider element with value 15
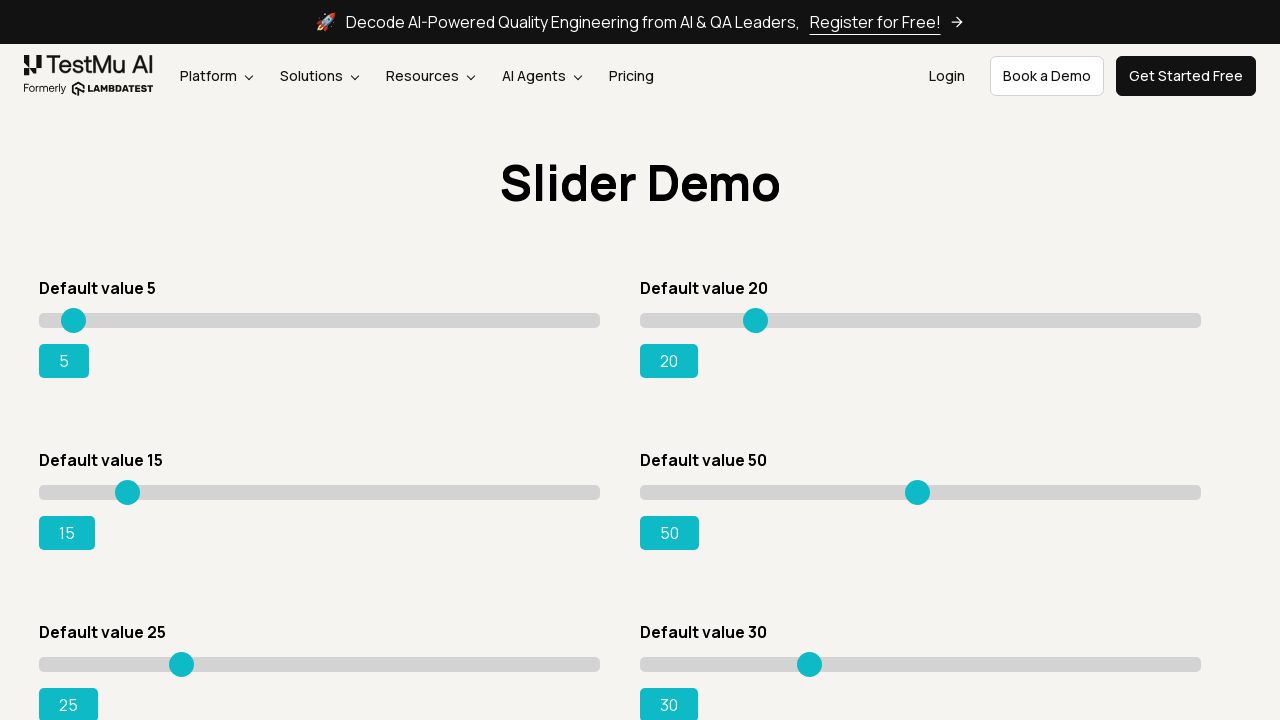

Retrieved slider bounding box coordinates
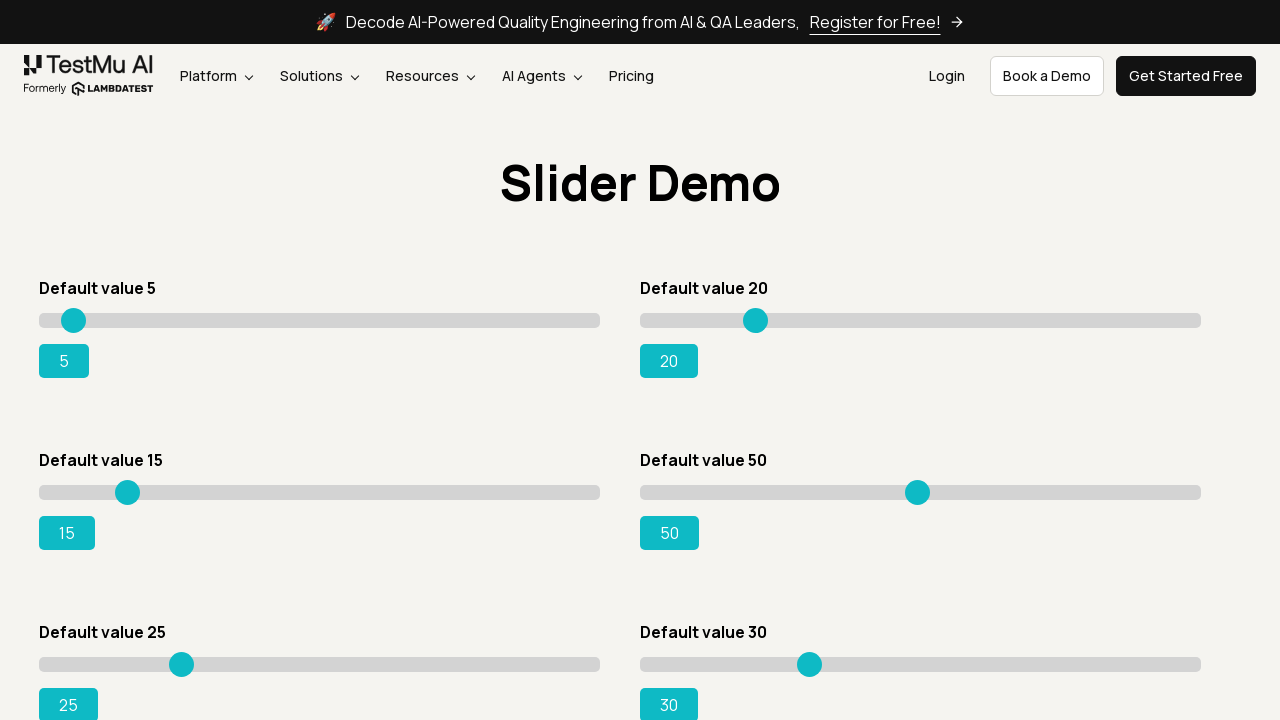

Moved mouse to center of slider element at (320, 492)
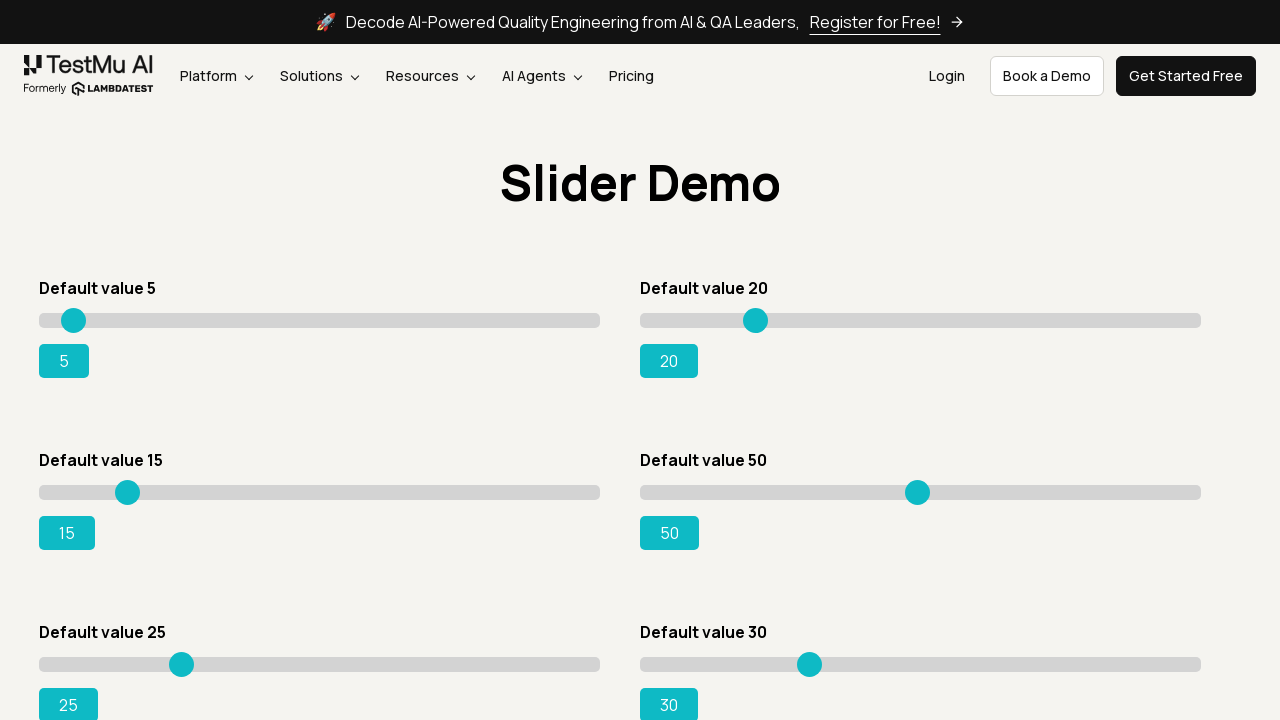

Pressed mouse button down on slider at (320, 492)
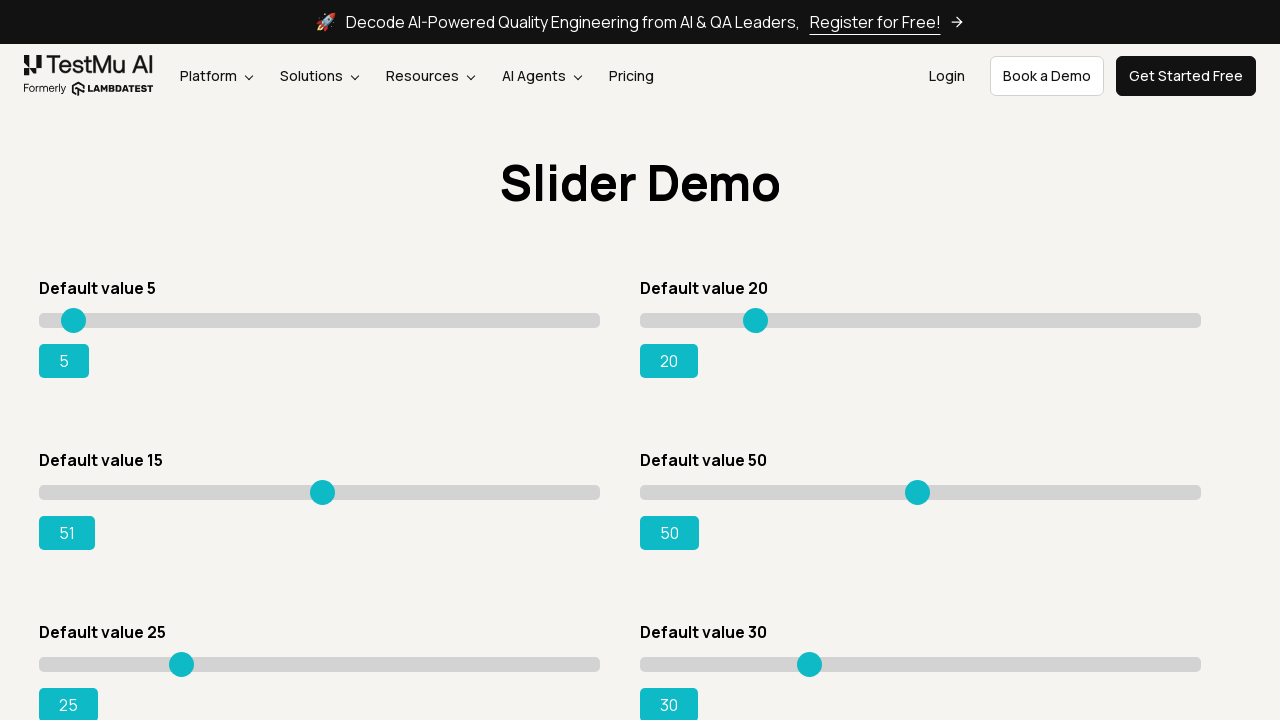

Dragged slider 80 pixels to the right at (400, 492)
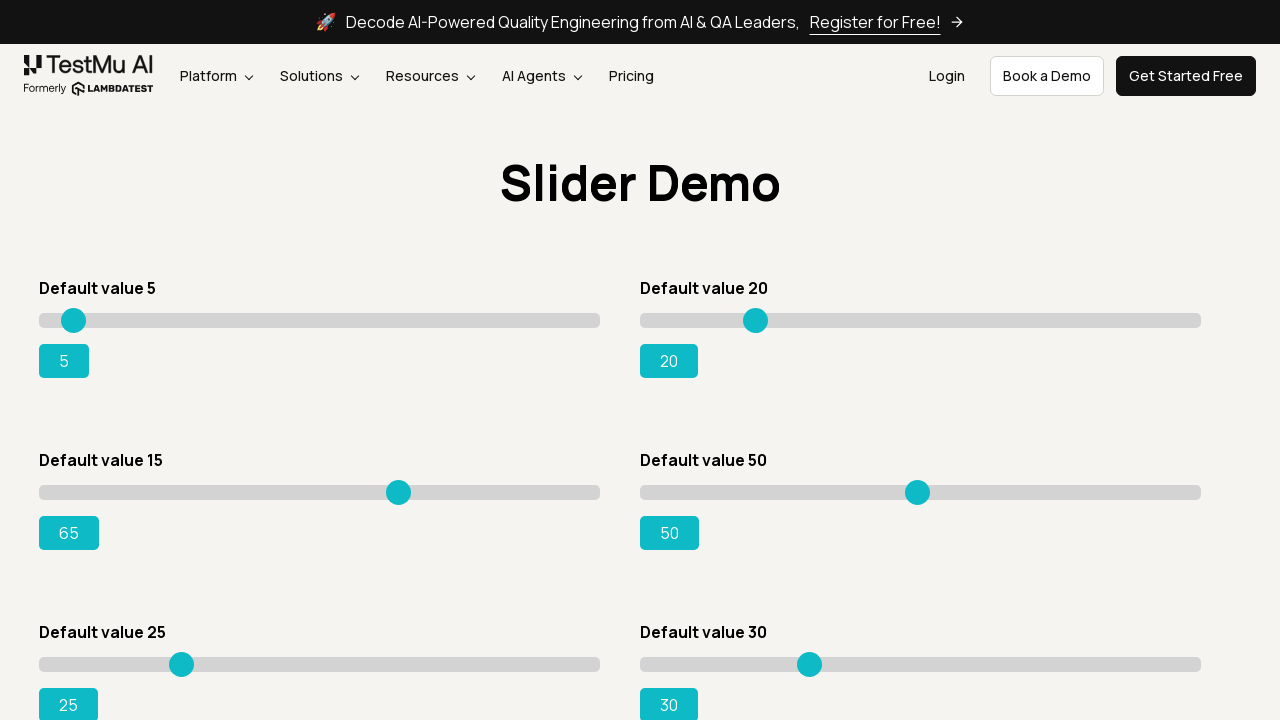

Released mouse button to complete slider drag at (400, 492)
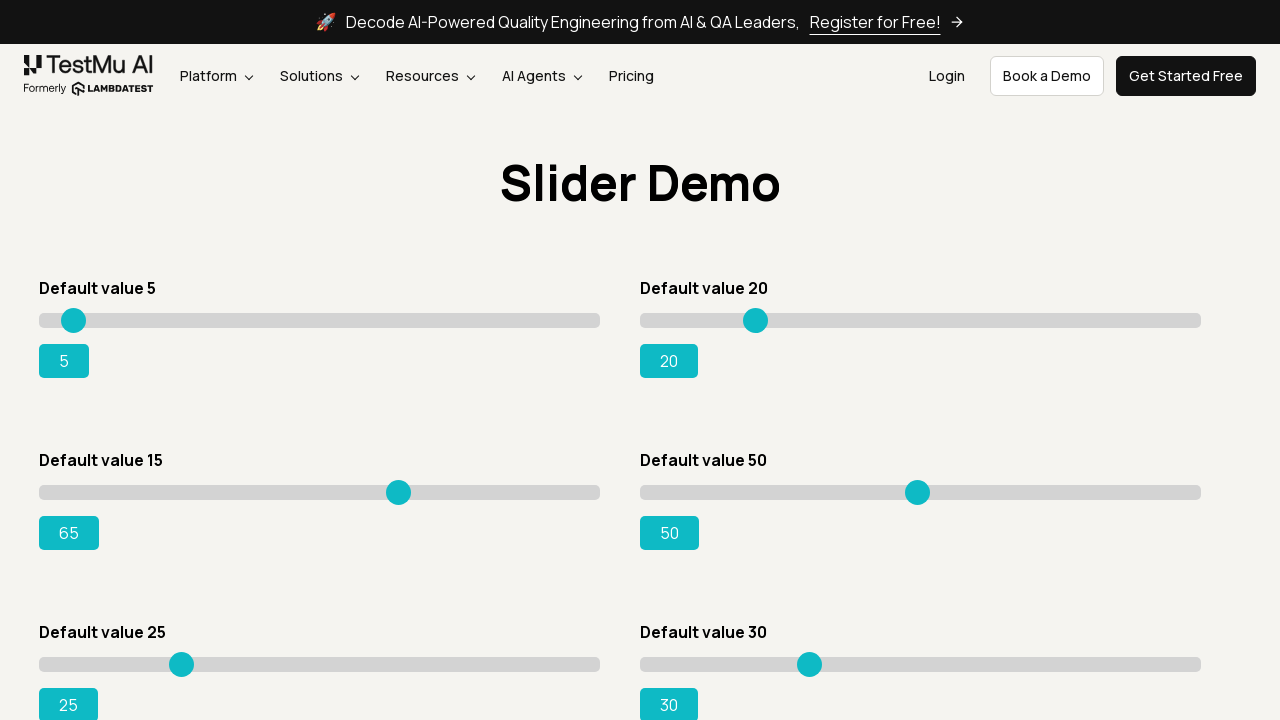

Range value updated successfully
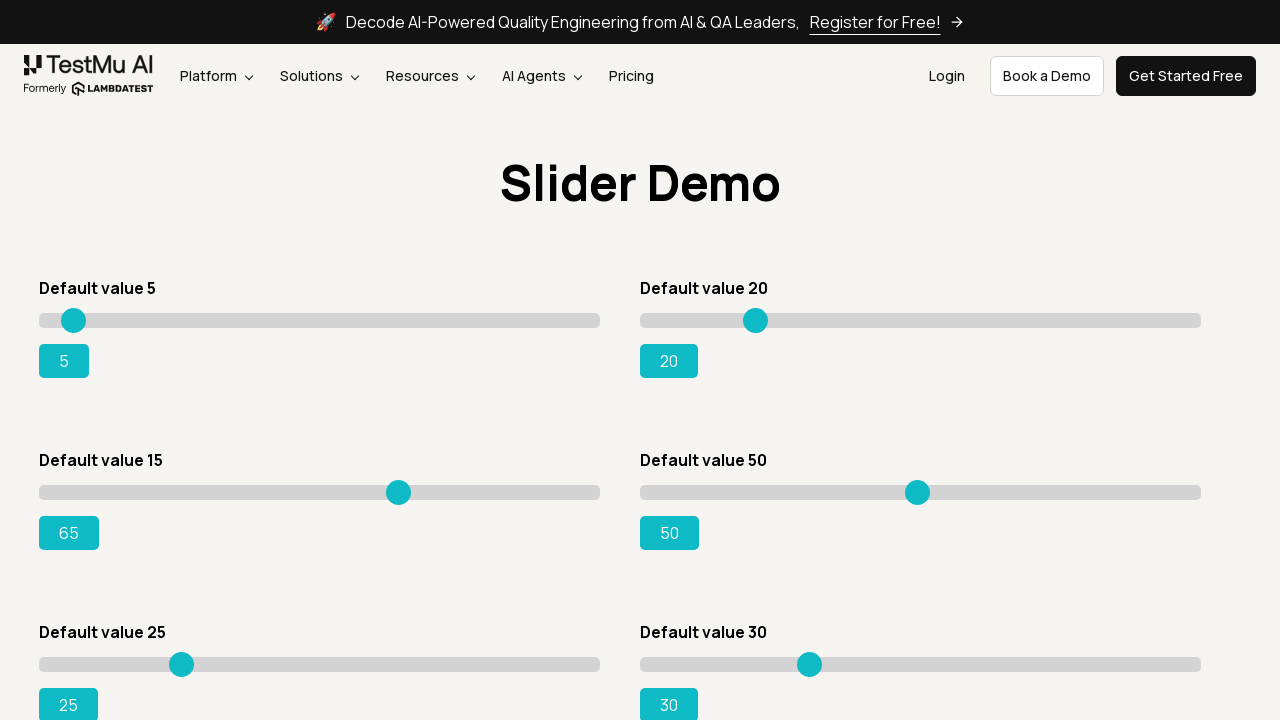

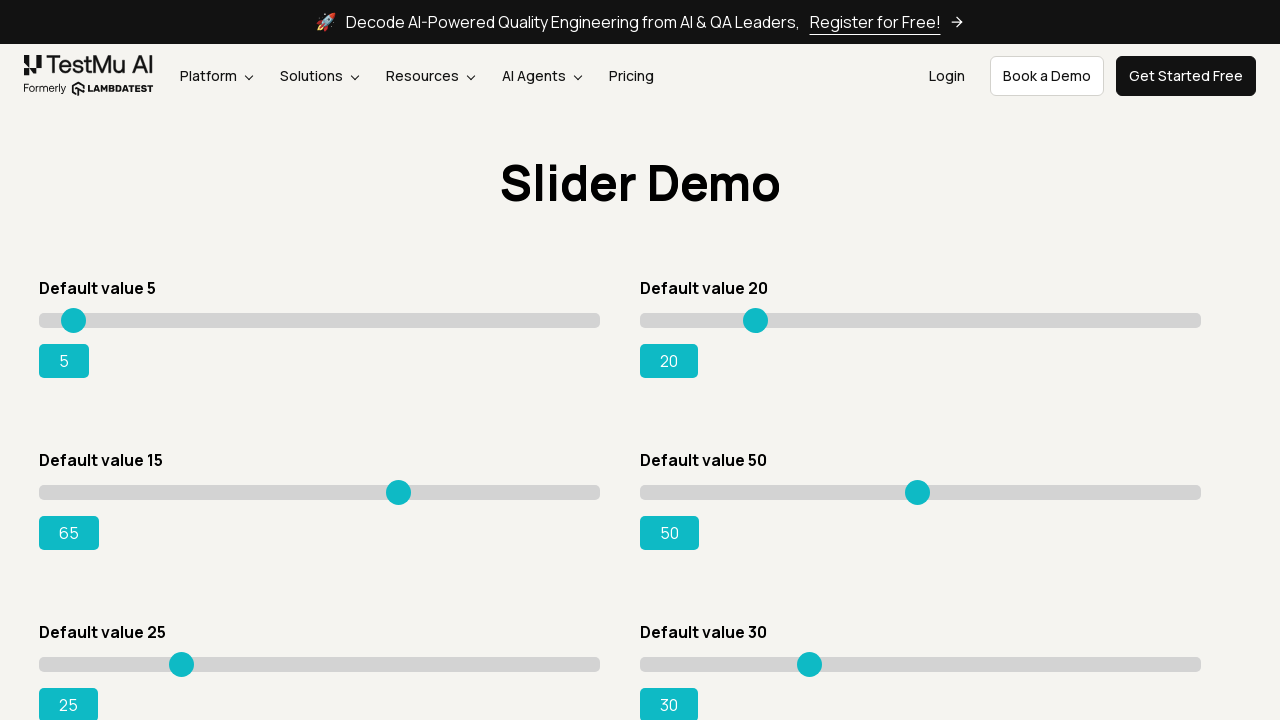